Tests hover functionality by navigating to the Pune University website and hovering over the "About" menu item to trigger a dropdown or submenu display.

Starting URL: http://www.unipune.ac.in/

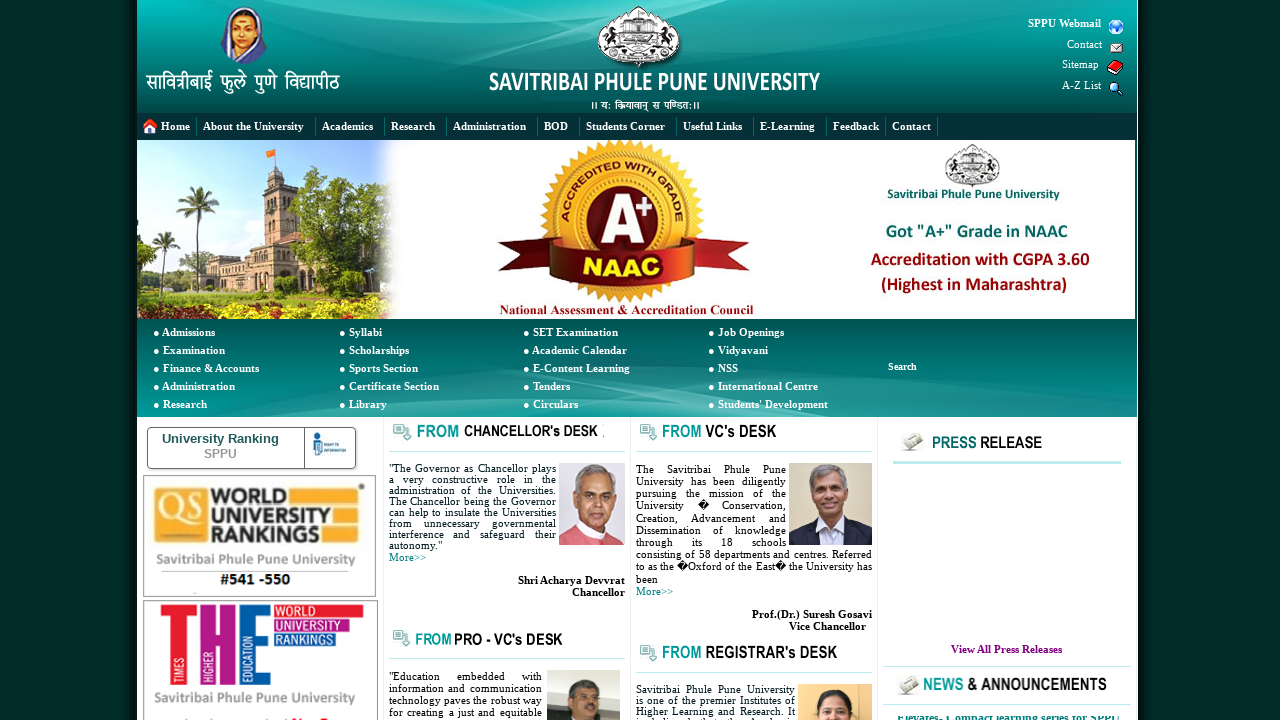

Waited for page to load (domcontentloaded)
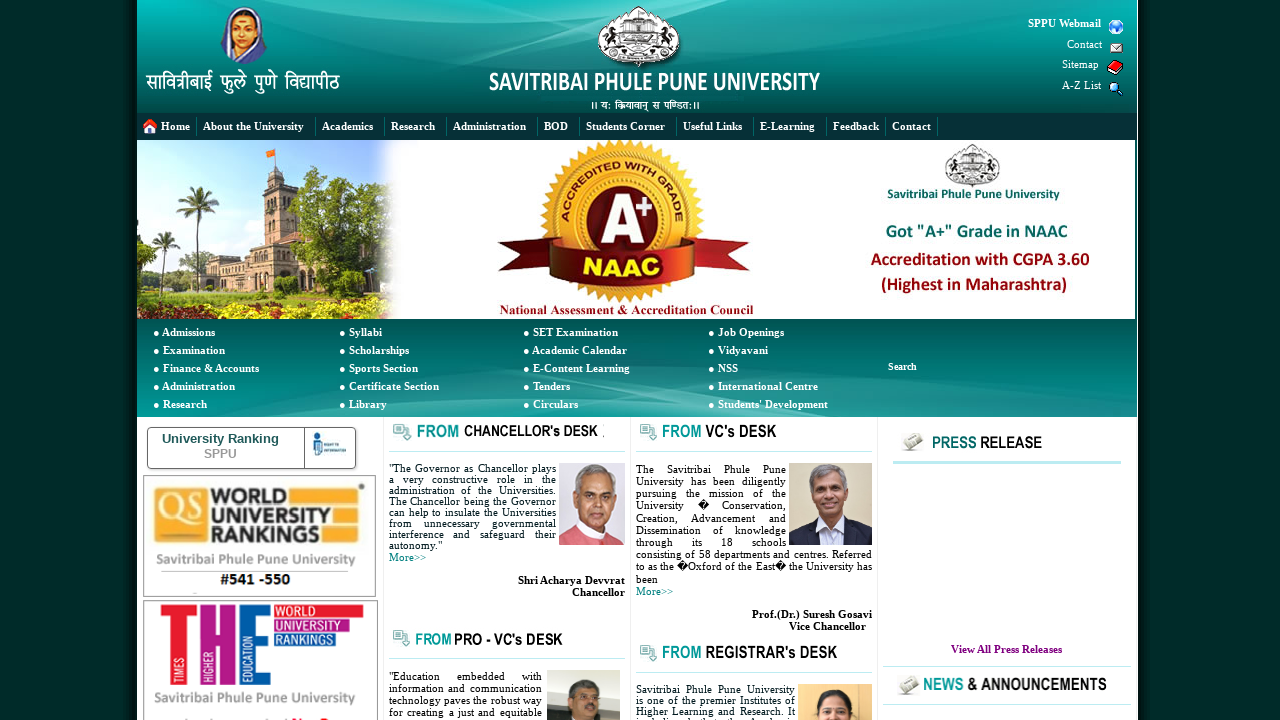

Hovered over the 'About' menu element to trigger dropdown at (253, 126) on xpath=//span[@id='stUI5_txt']
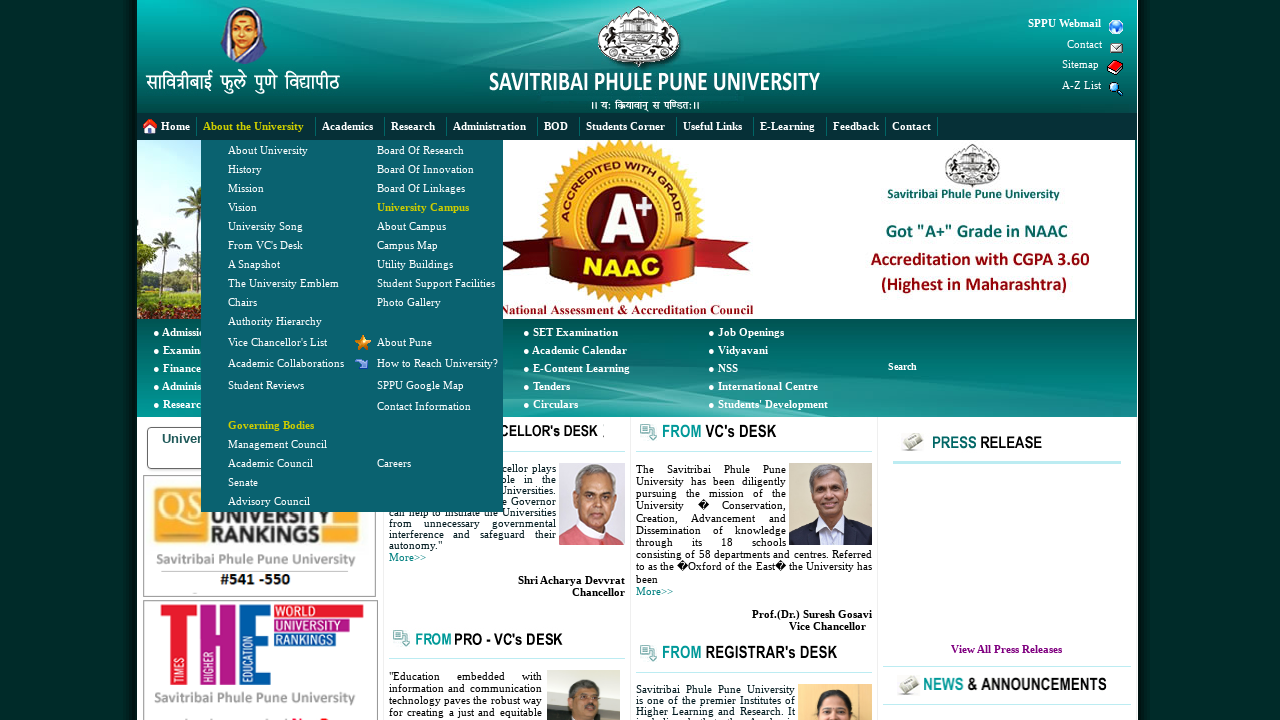

Waited 1 second to observe the hover effect and submenu display
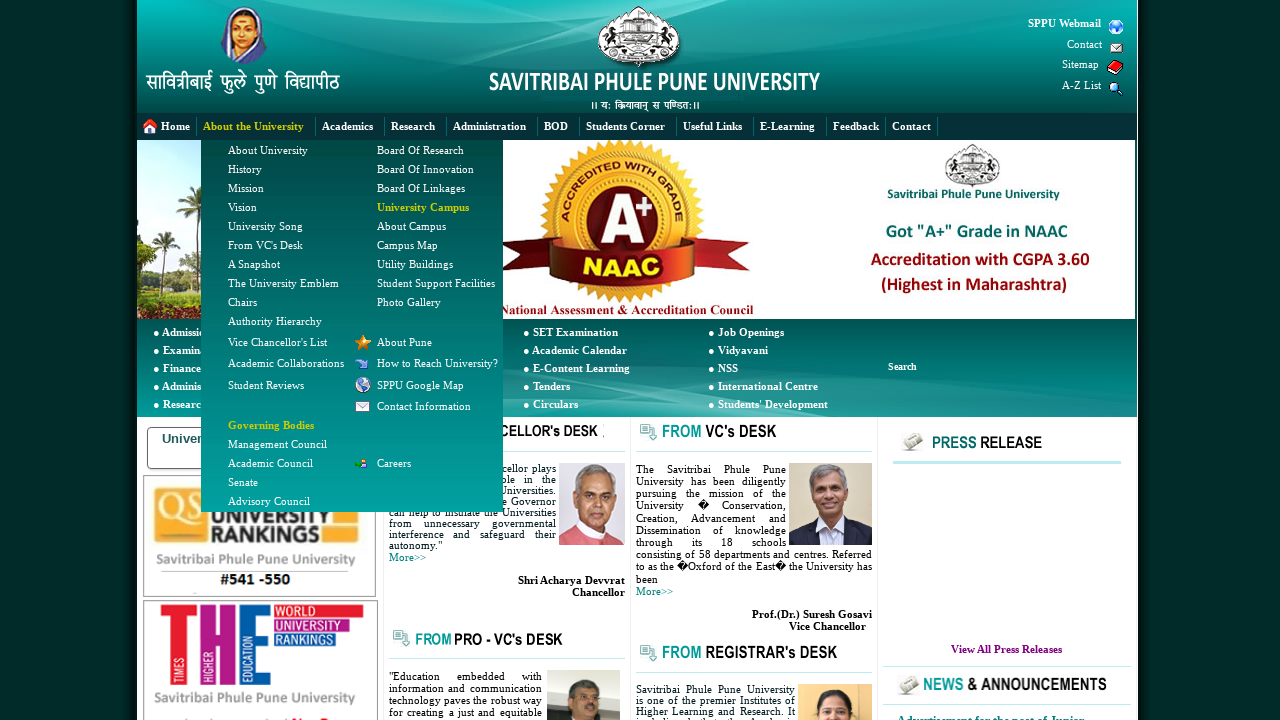

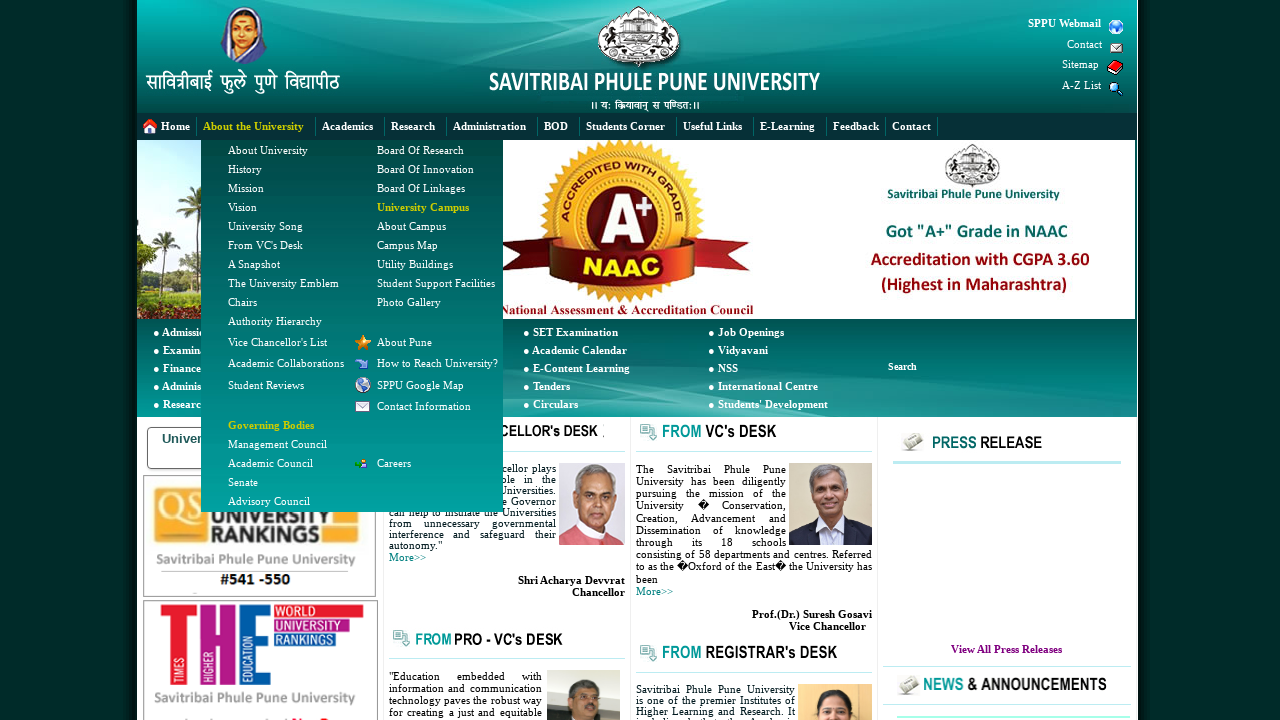